Tests handling of a confirm dialog by clicking a button to trigger the confirm alert and accepting it

Starting URL: https://demoqa.com/alerts

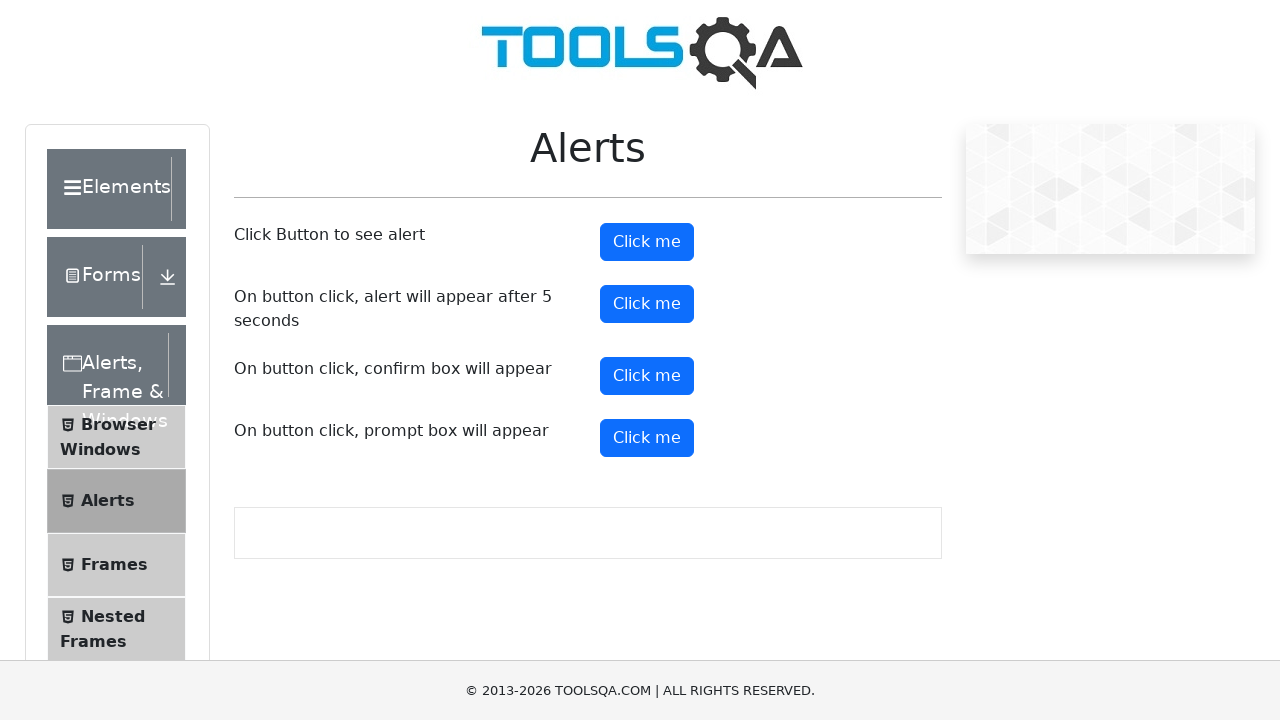

Set up dialog handler to accept confirm dialogs
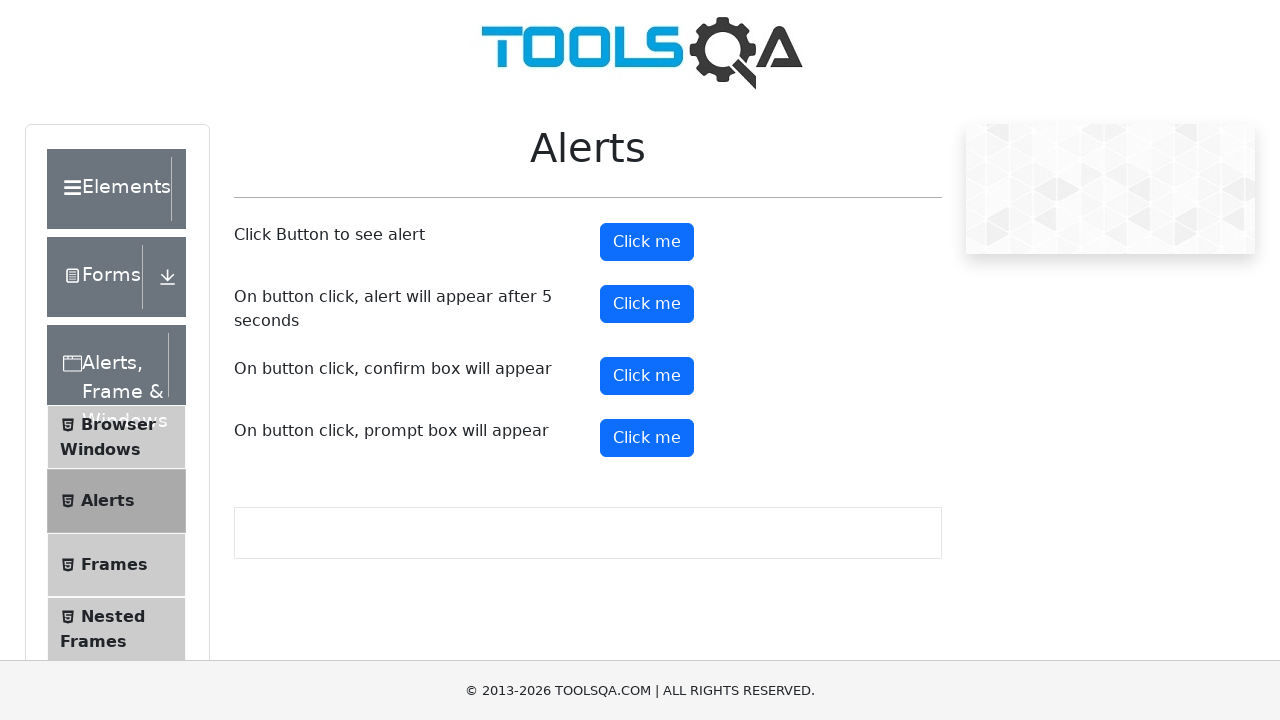

Clicked confirm button to trigger confirm alert at (647, 376) on #confirmButton
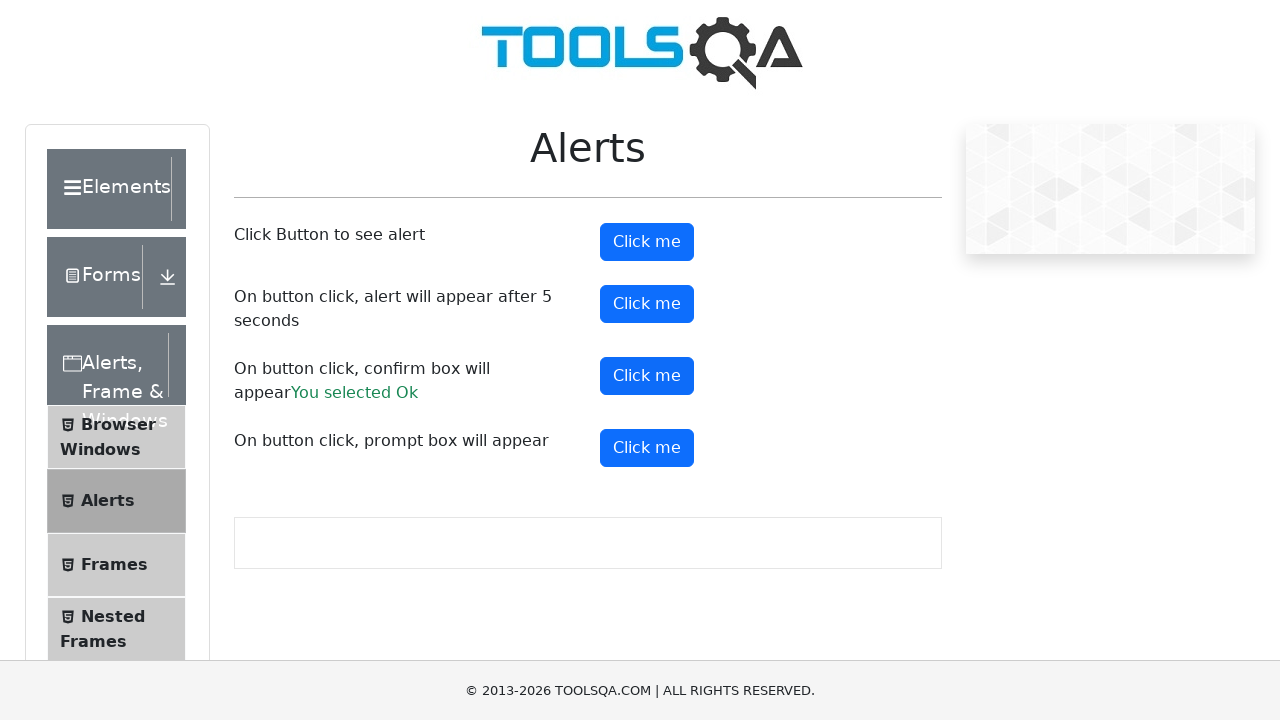

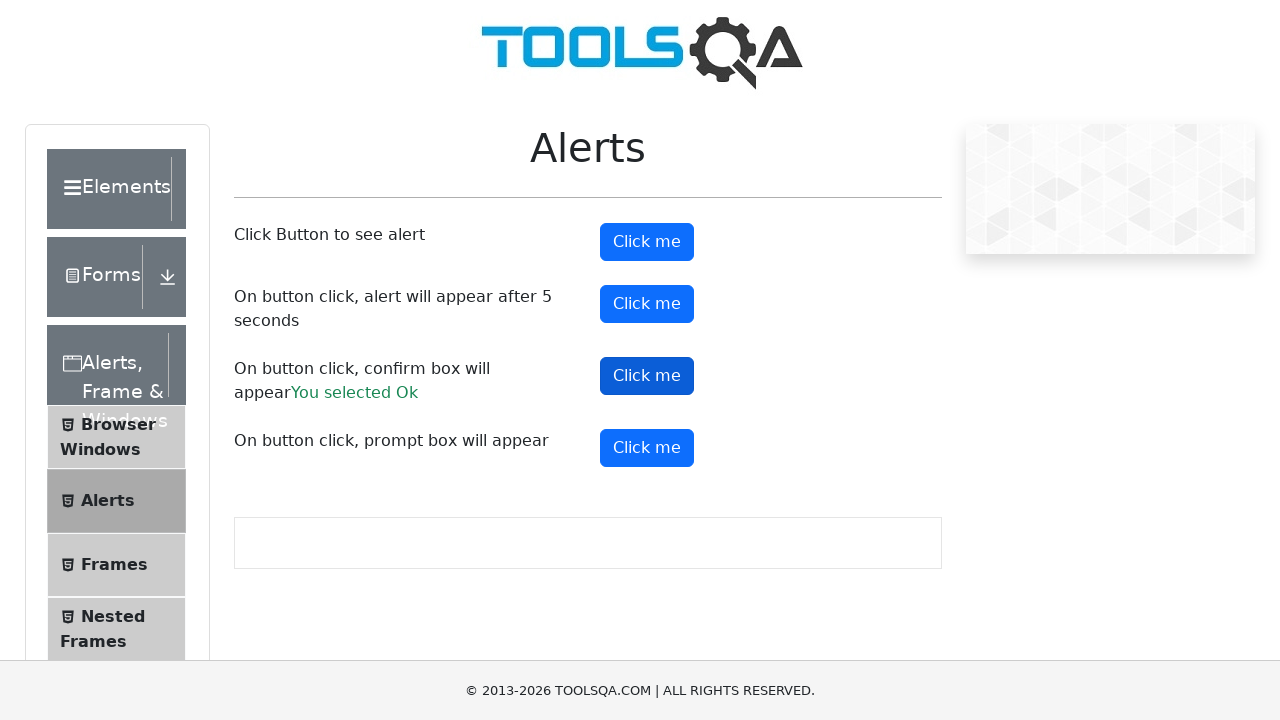